Fills in all fields in the checkout form with test data

Starting URL: https://webshop-agil-testautomatiserare.netlify.app/checkout

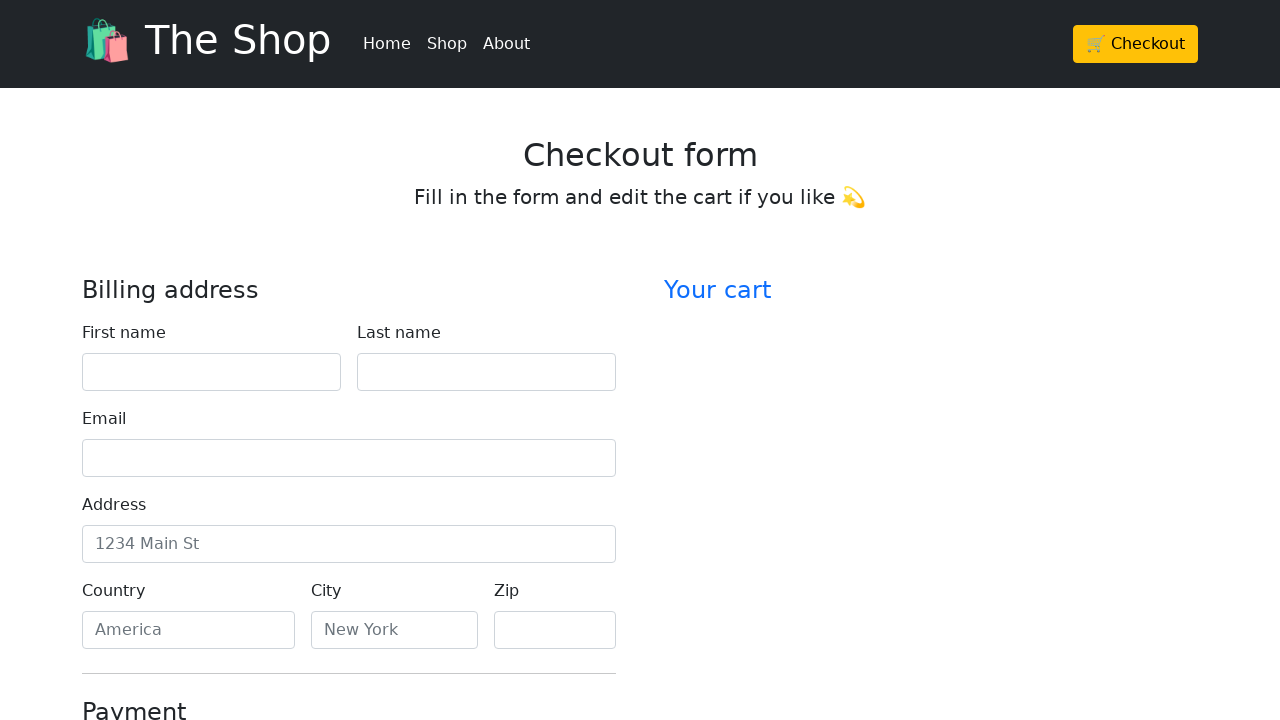

Filled first name field with 'John' on #firstName
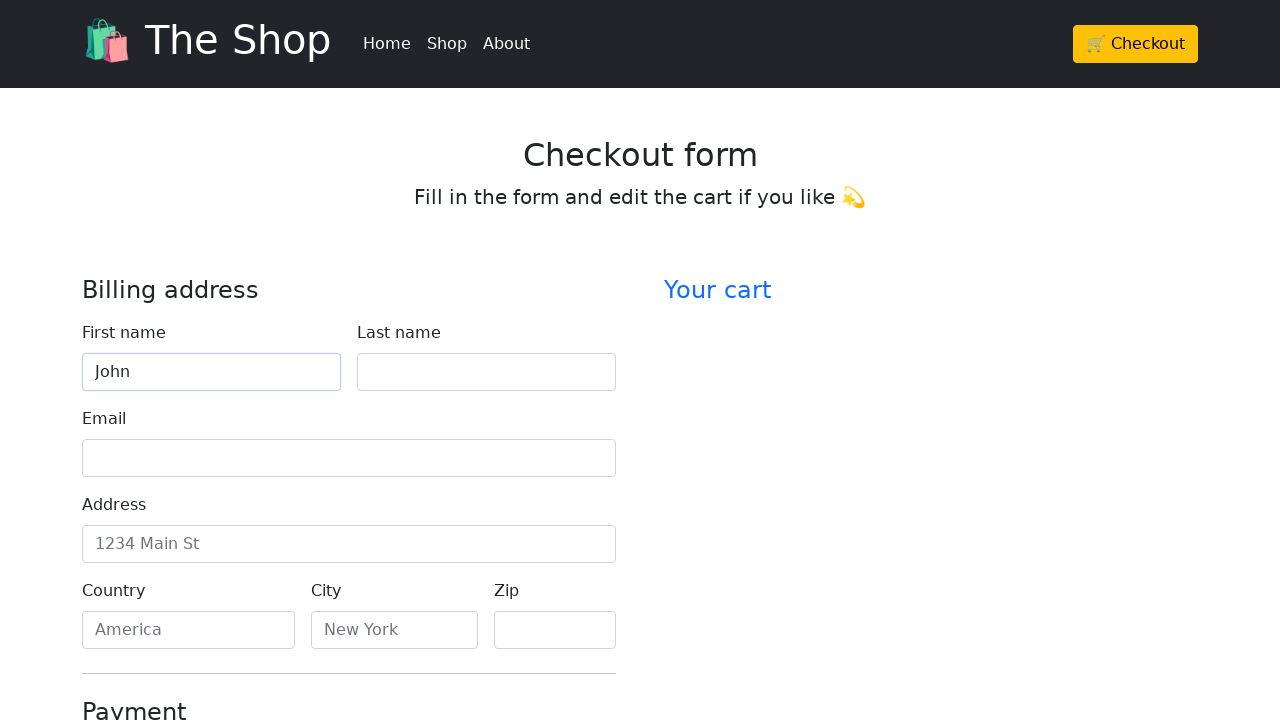

Filled last name field with 'Doe' on #lastName
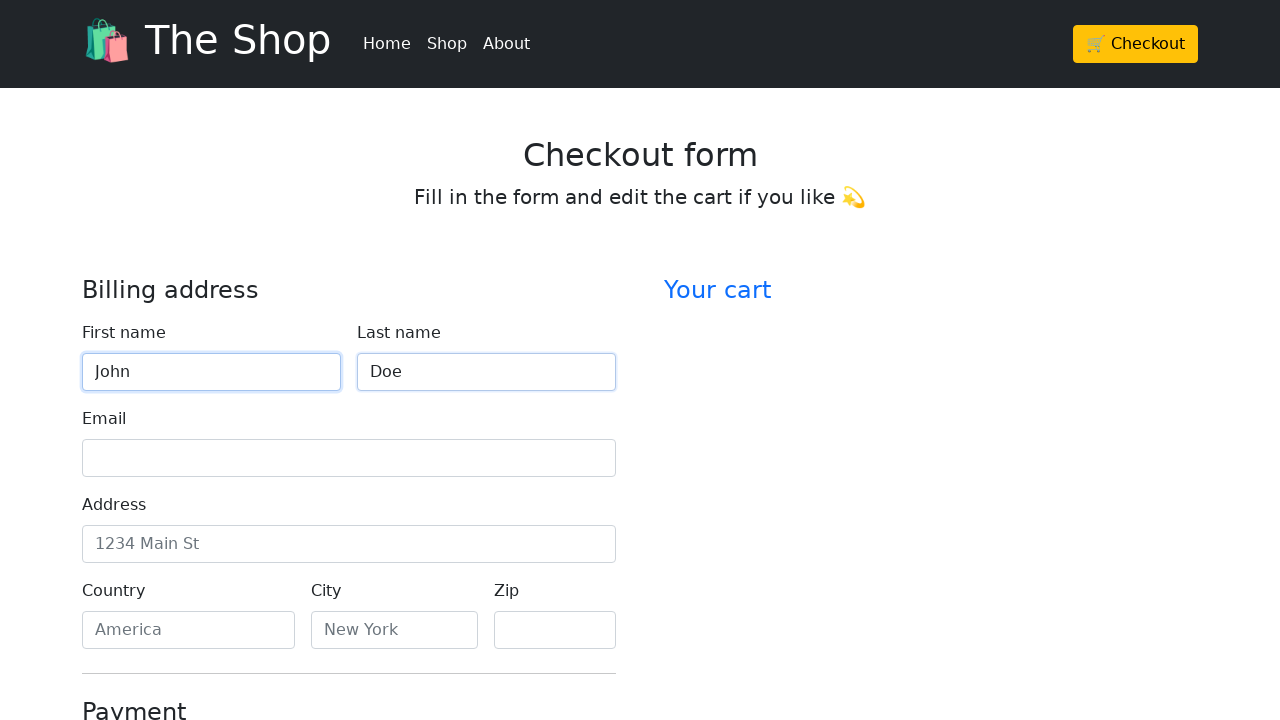

Filled email field with 'john.doe@example.com' on #email
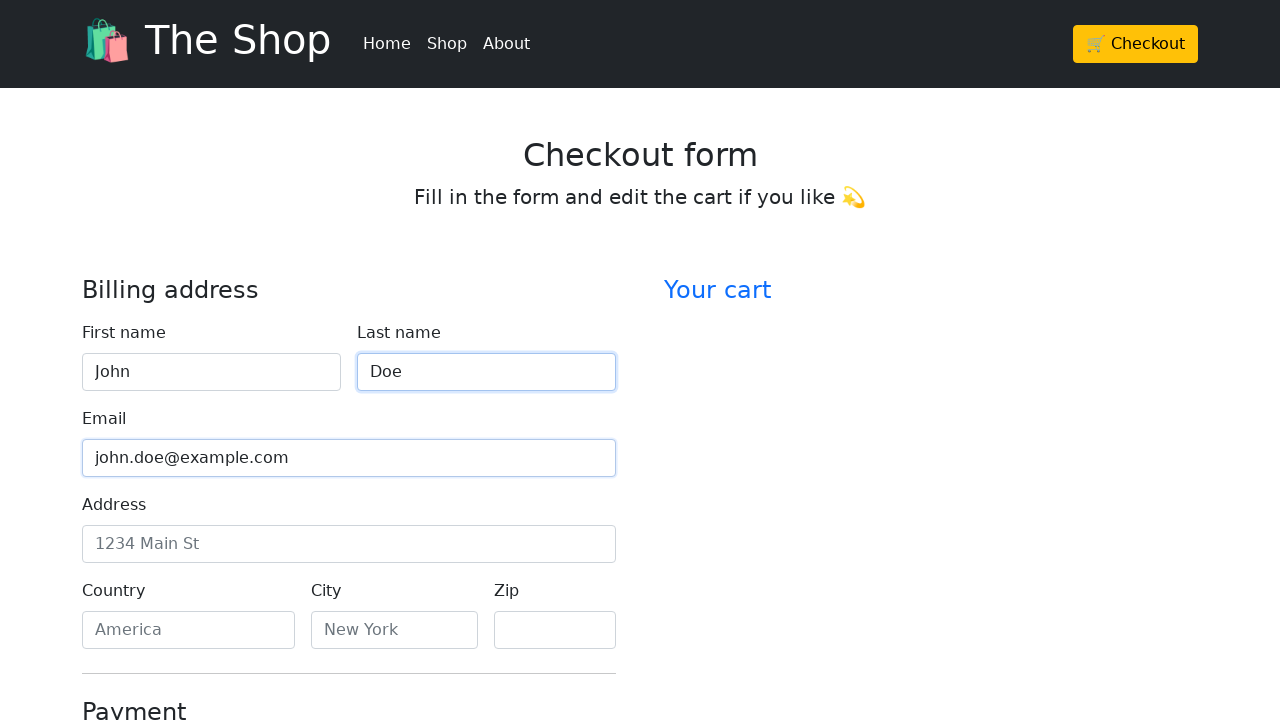

Filled address field with '123 Test Street' on #address
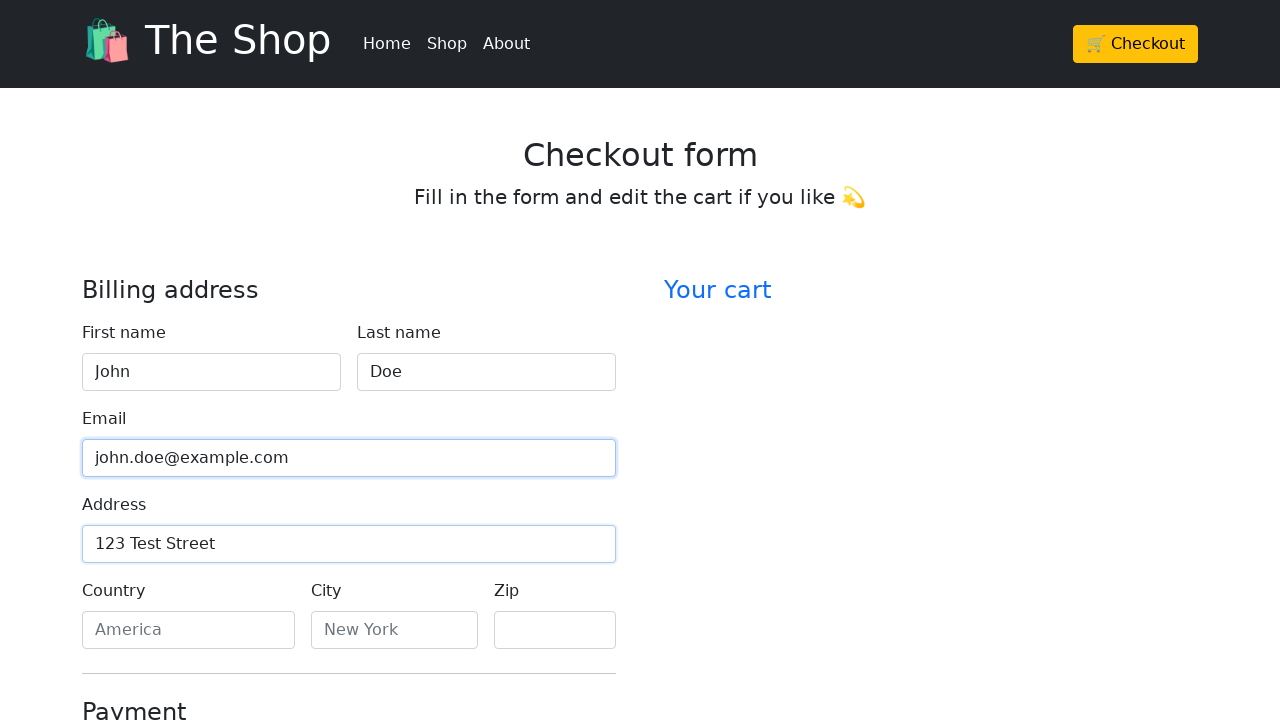

Filled country field with 'Sweden' on #country
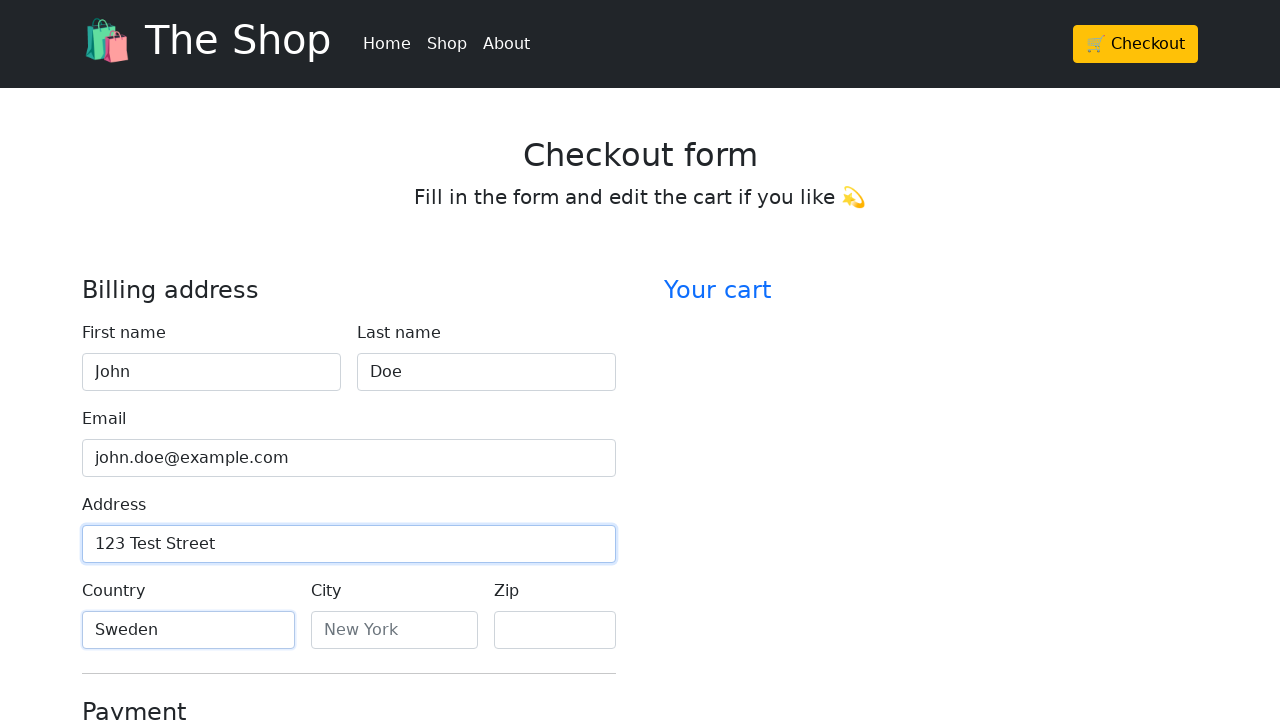

Filled city field with 'Stockholm' on #city
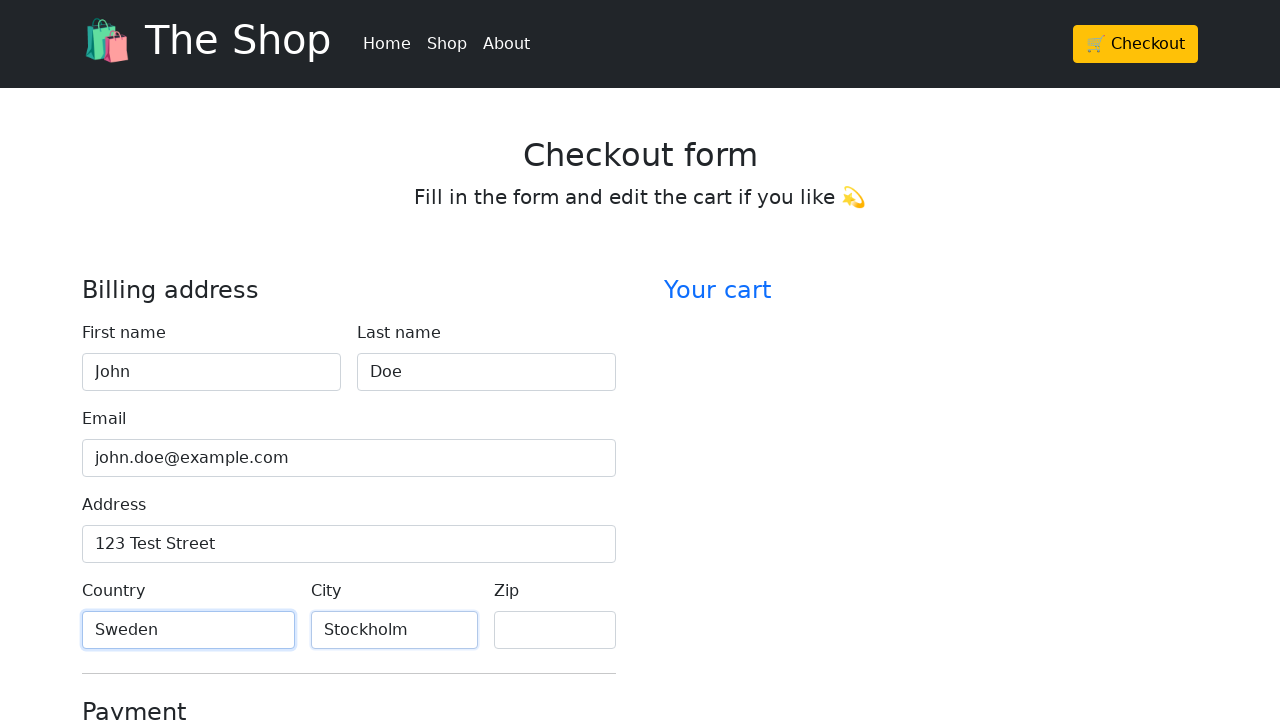

Filled zip code field with '12345' on #zip
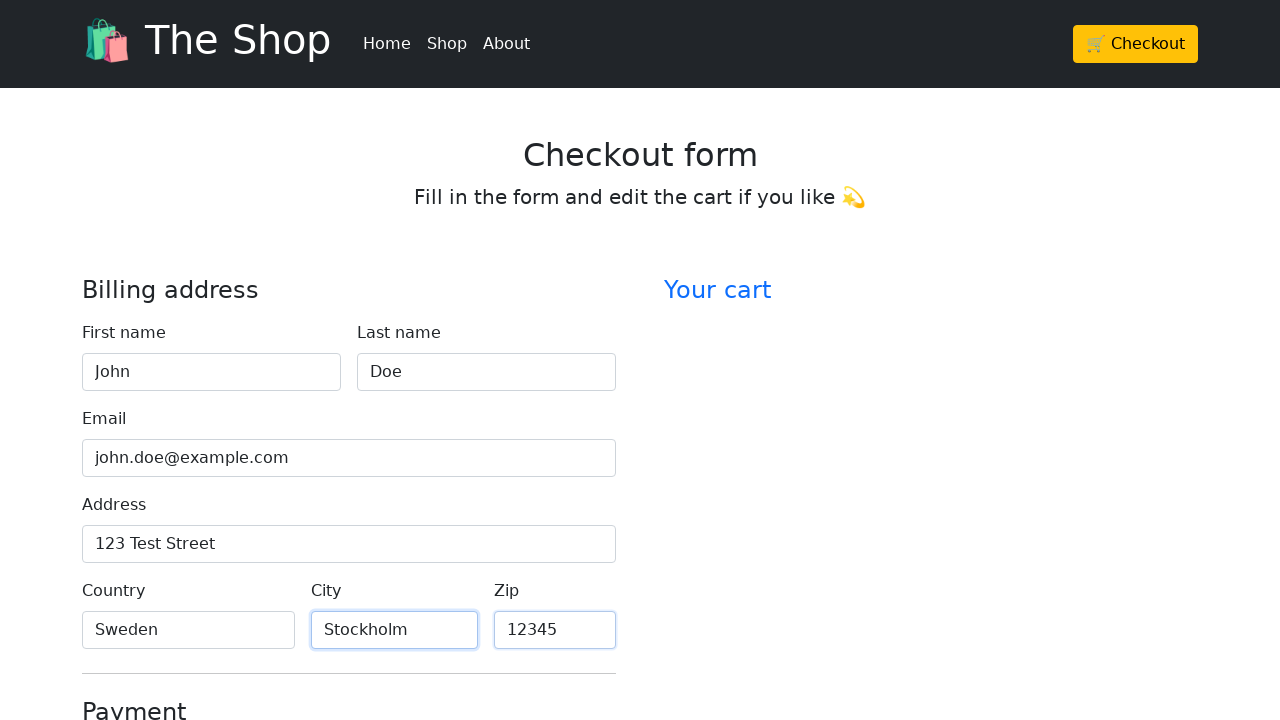

Filled credit card name field with 'John Doe' on #cc-name
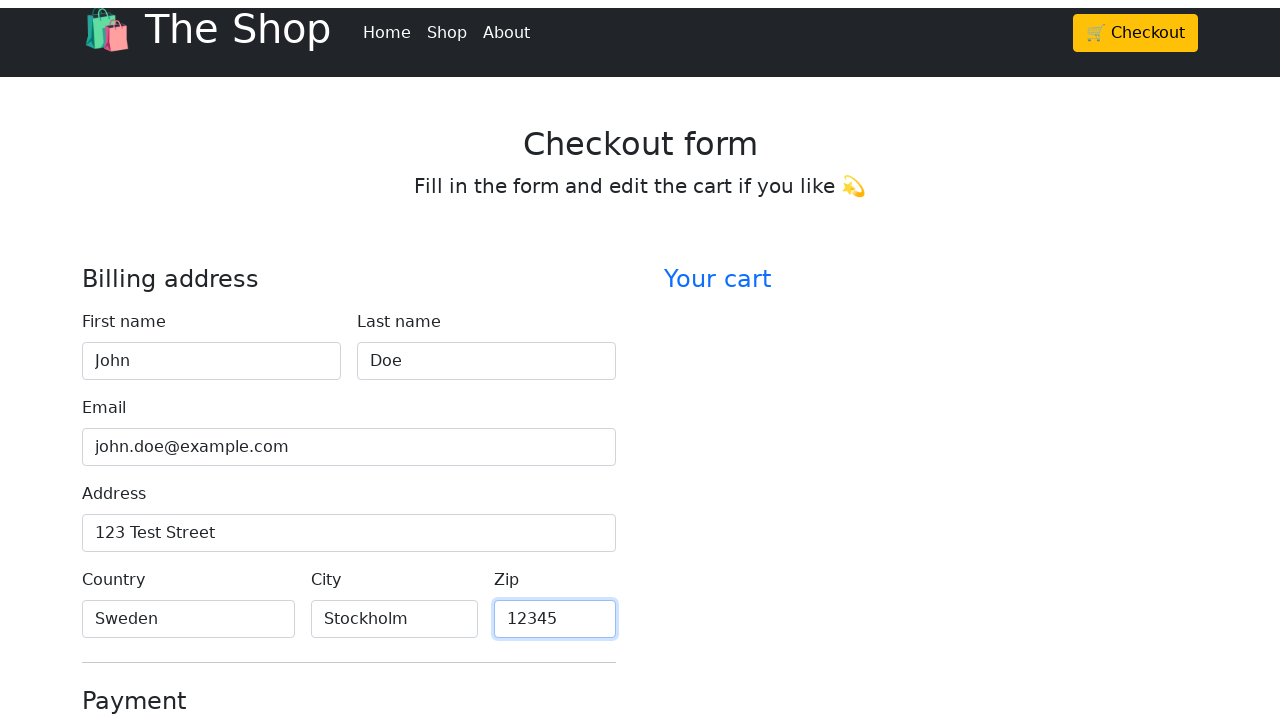

Filled credit card number field with '4111111111111111' on #cc-number
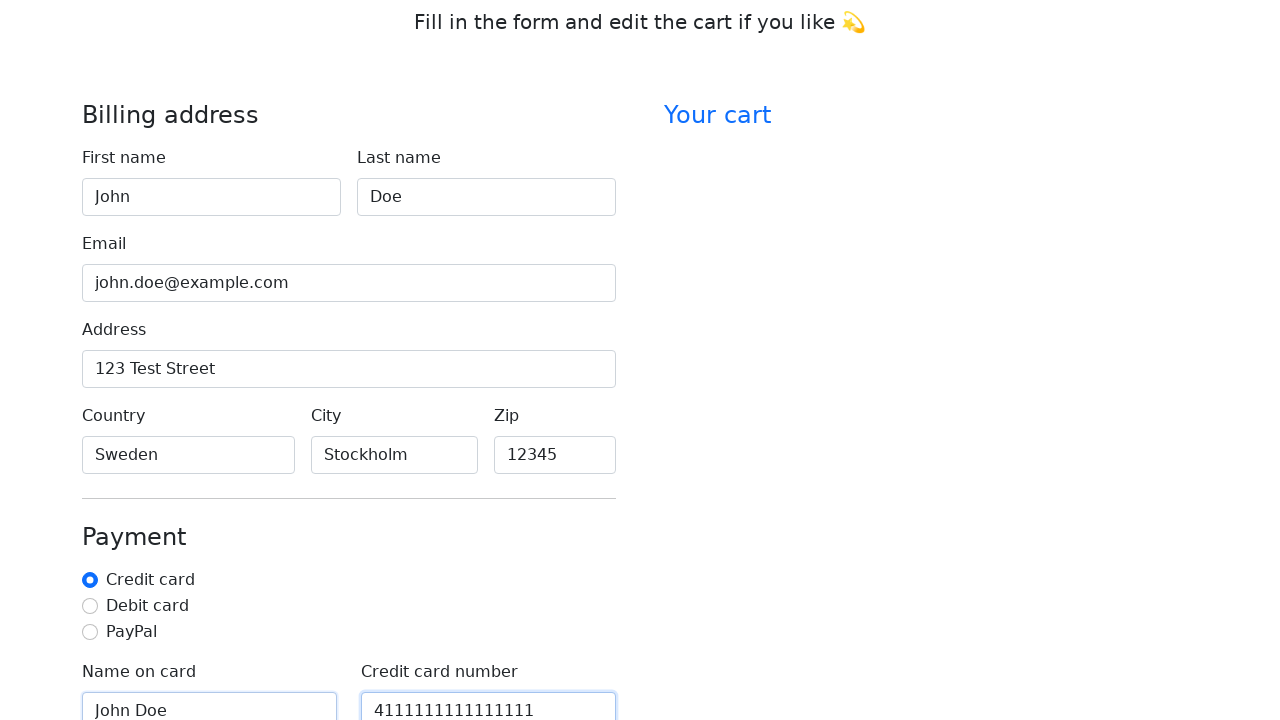

Filled credit card expiration field with '12/25' on #cc-expiration
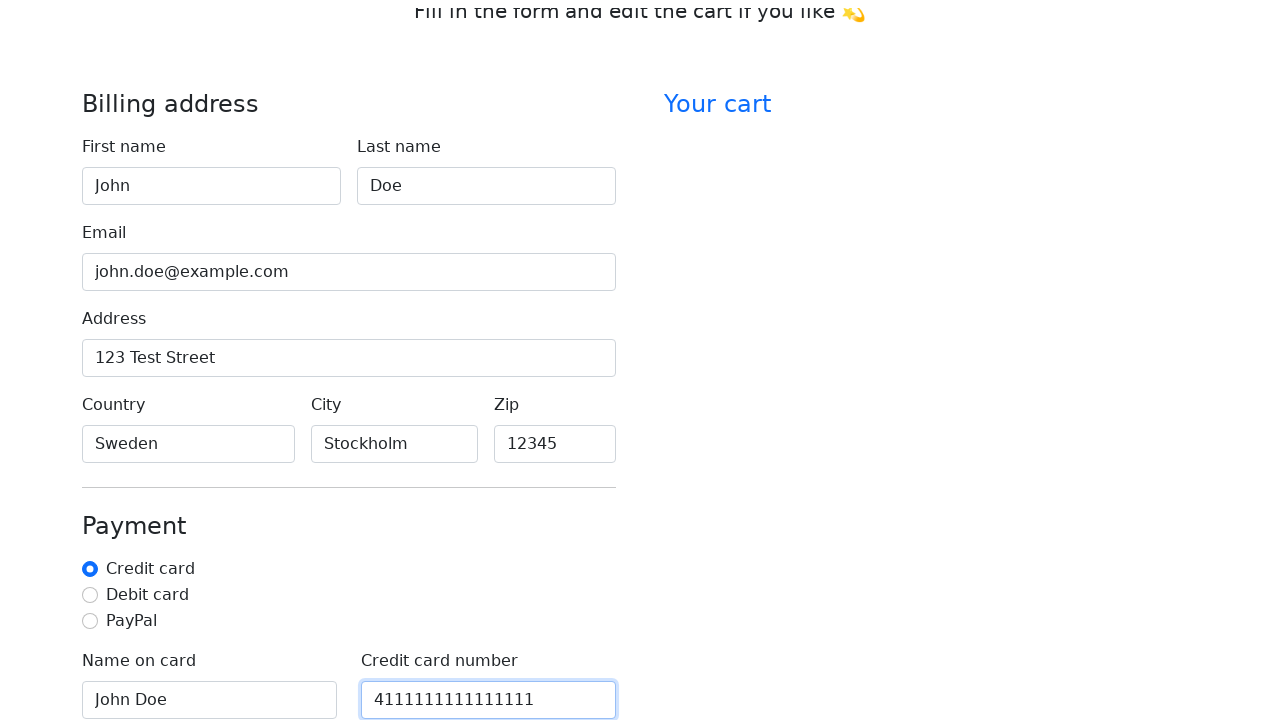

Filled credit card CVV field with '123' on #cc-cvv
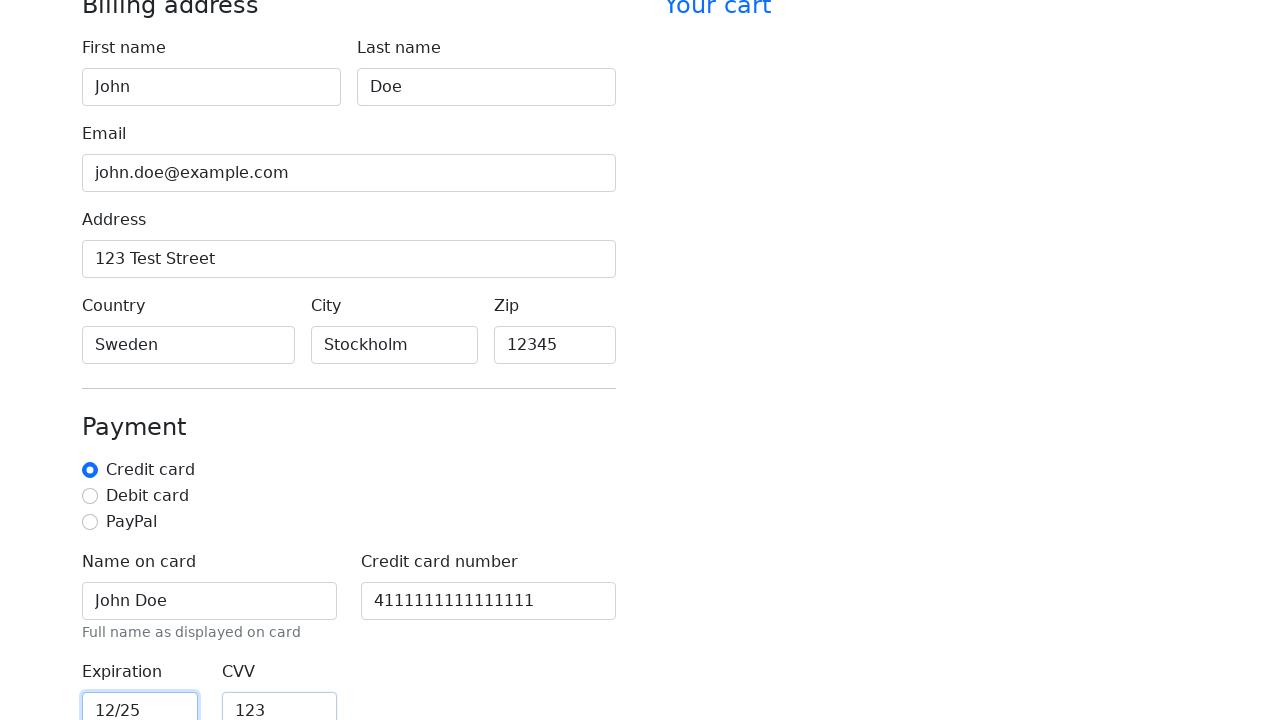

Scrolled Continue button into view
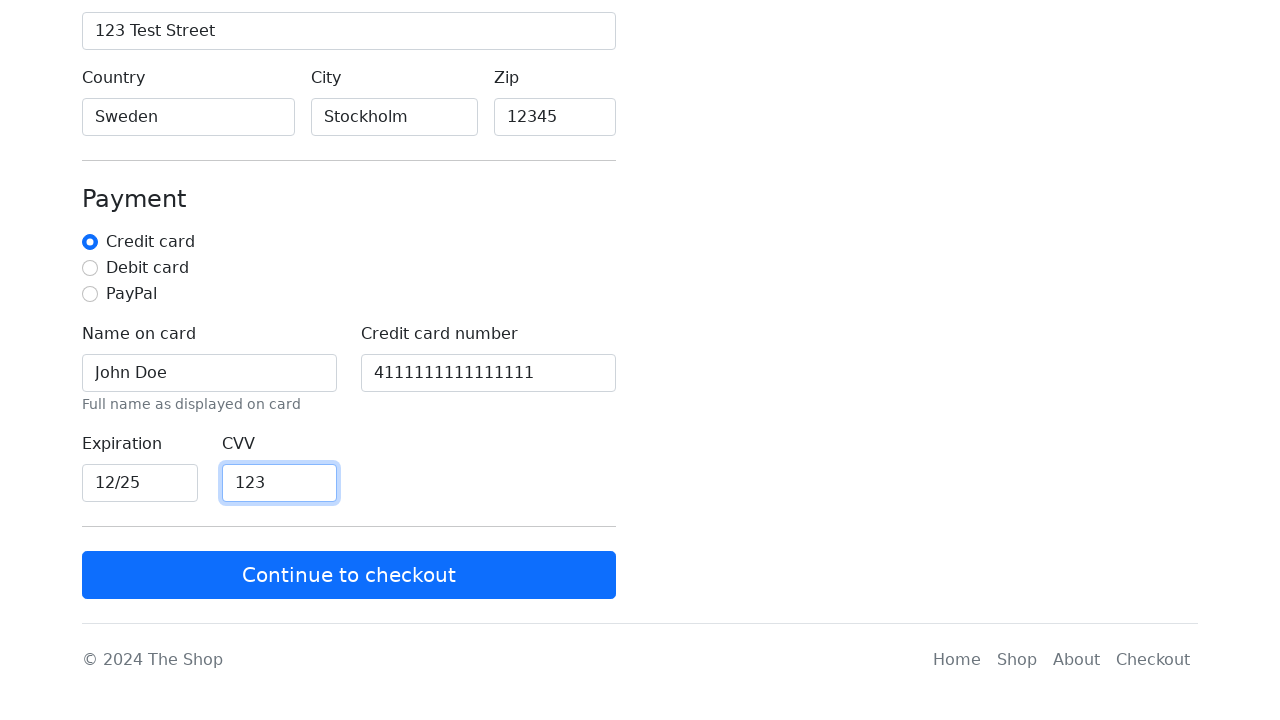

Clicked Continue to checkout button at (349, 575) on xpath=/html/body/main/div[2]/div[2]/form/button
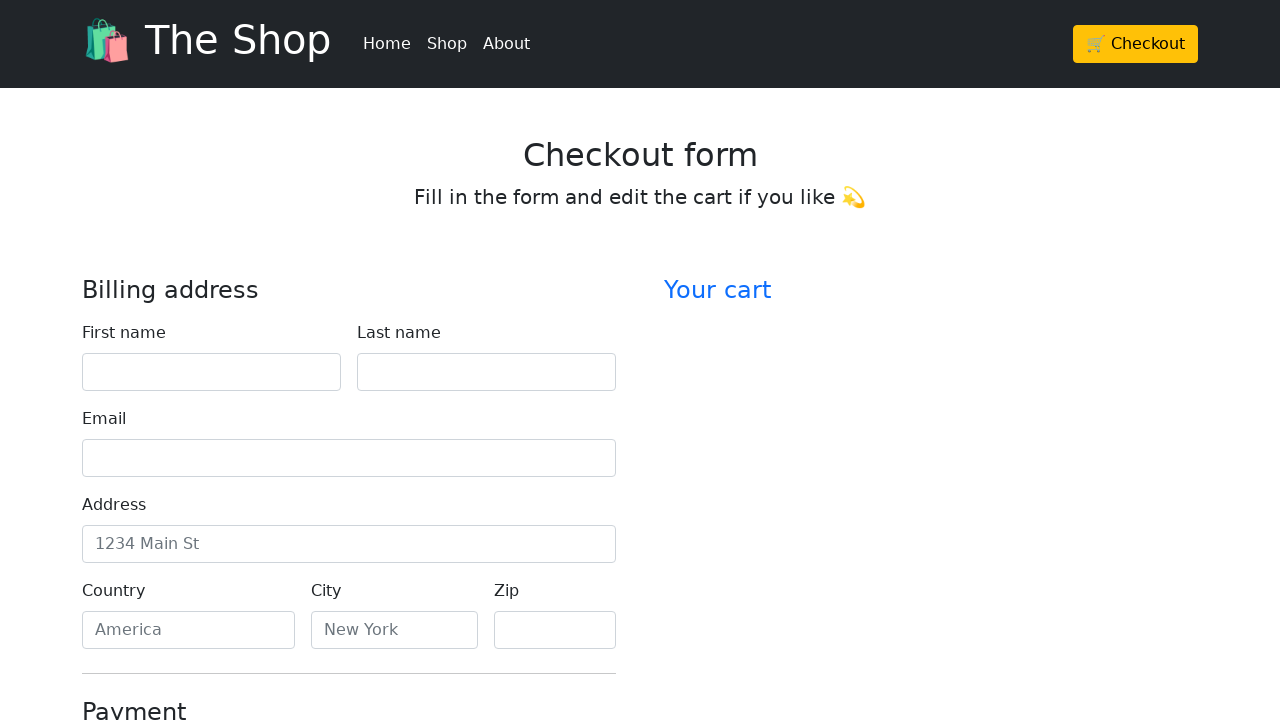

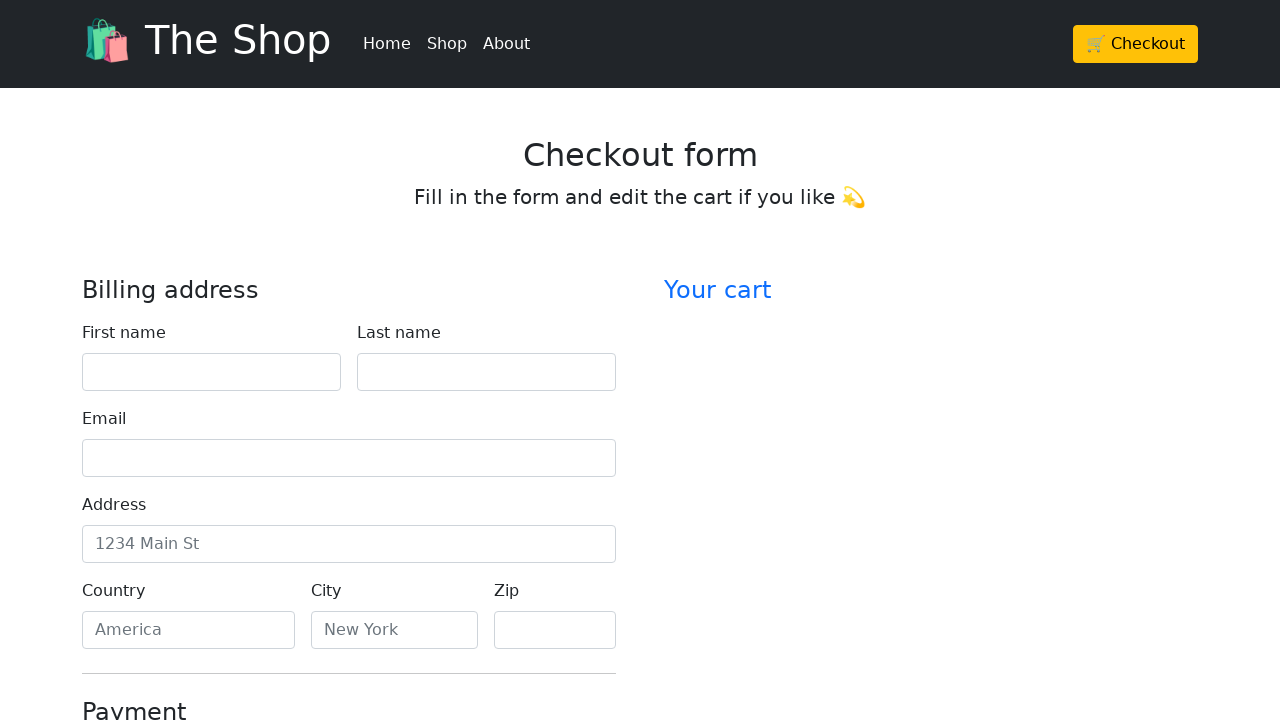